Tests autocomplete country selection by typing a partial country name, selecting from the dropdown suggestions, then clicking a link that opens a new tab and switching to that tab.

Starting URL: https://rahulshettyacademy.com/AutomationPractice/

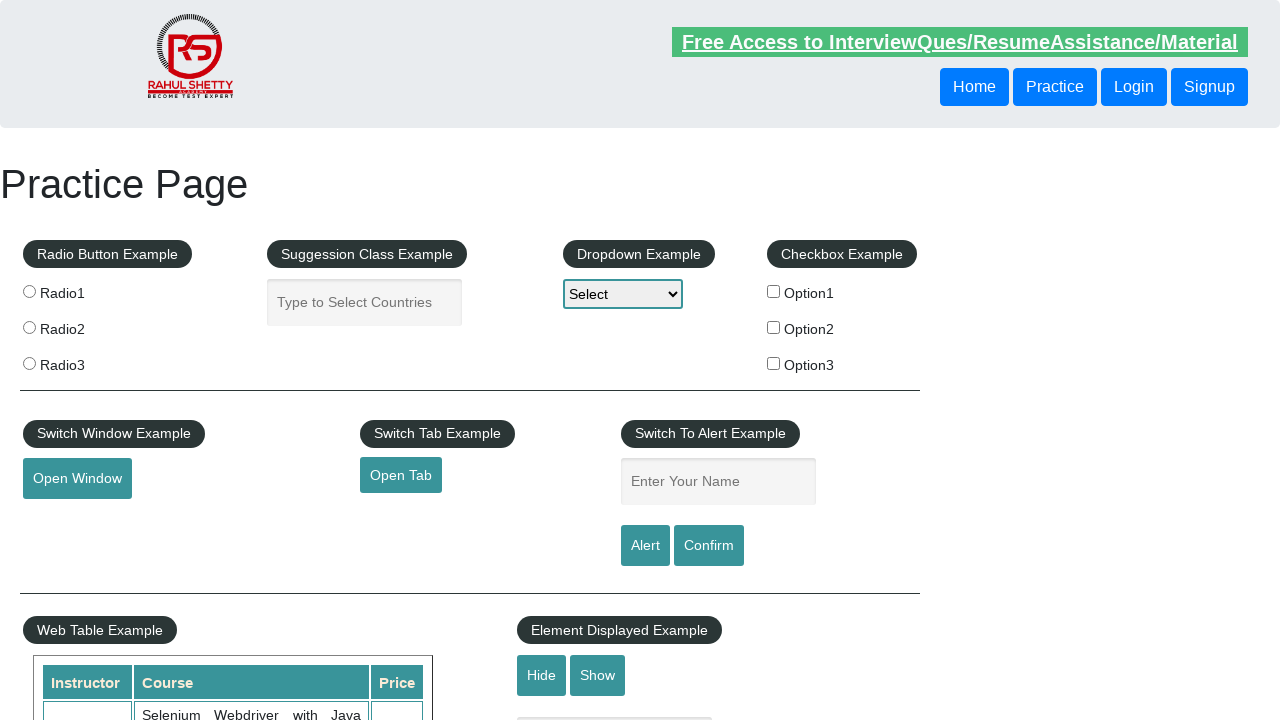

Typed 'zi' in the country autocomplete field on input[placeholder='Type to Select Countries']
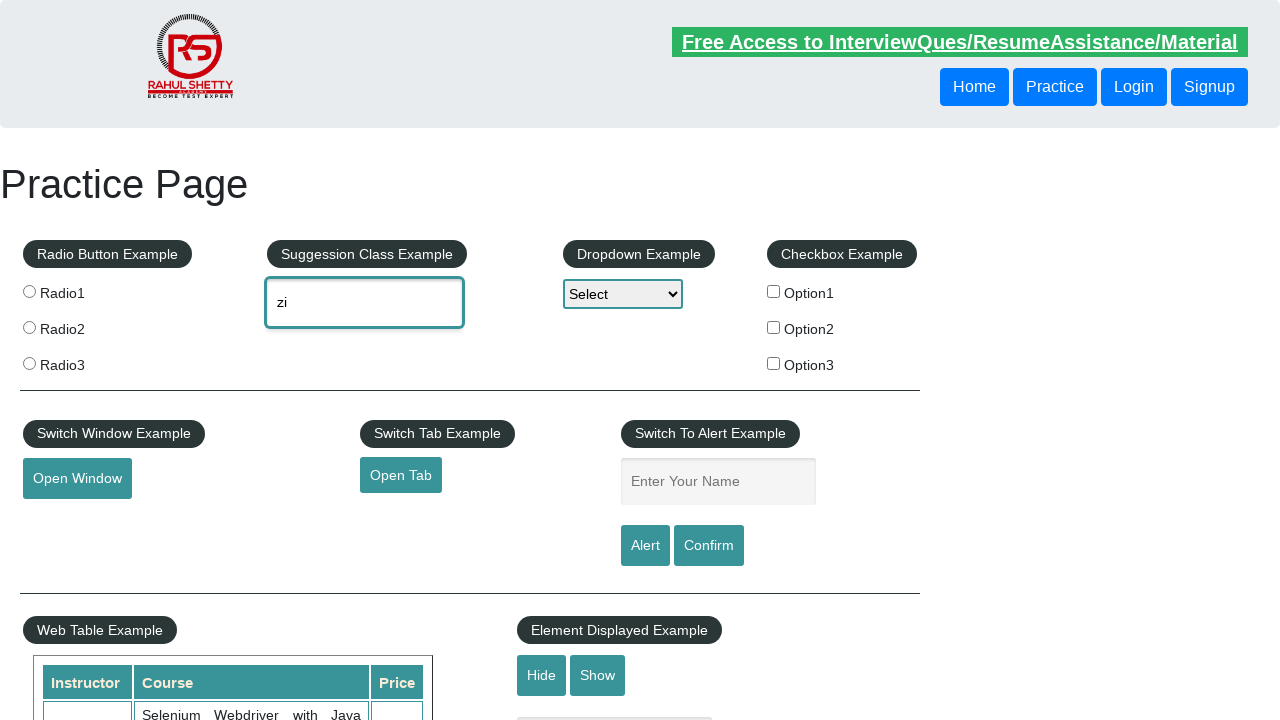

Autocomplete suggestions loaded
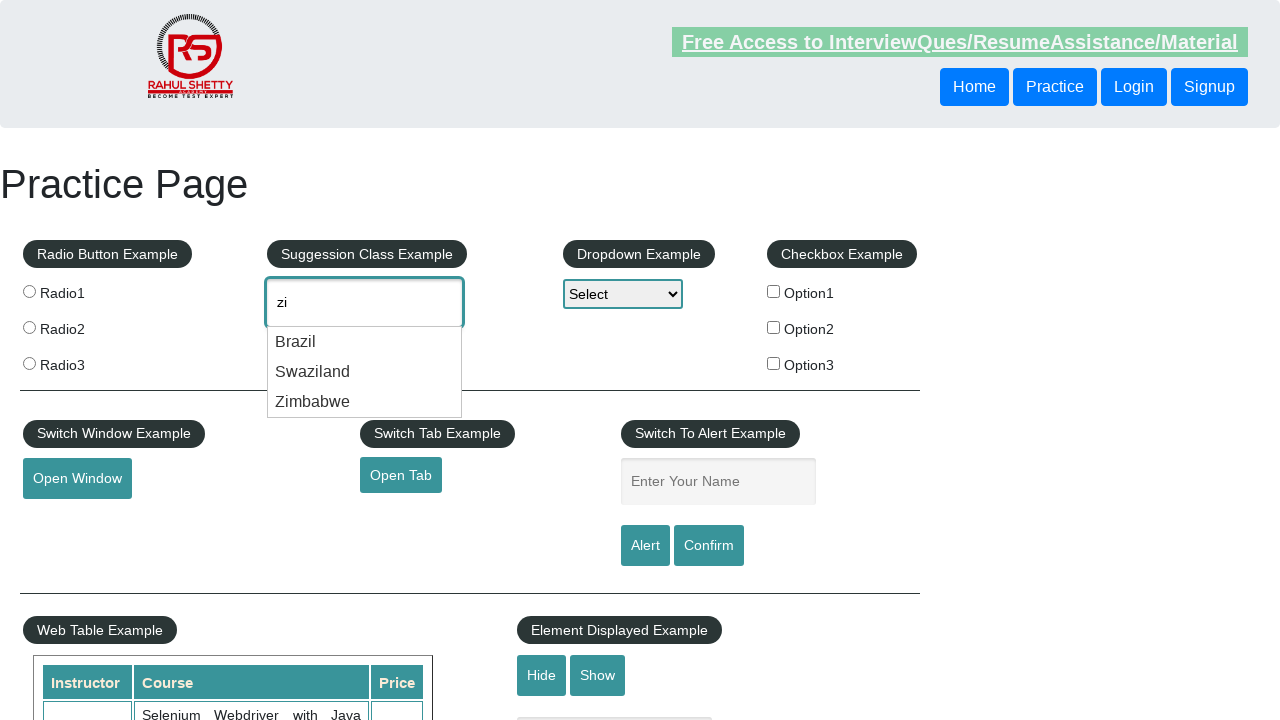

Selected 'Swaziland' from dropdown suggestions at (365, 372) on li.ui-menu-item div >> nth=1
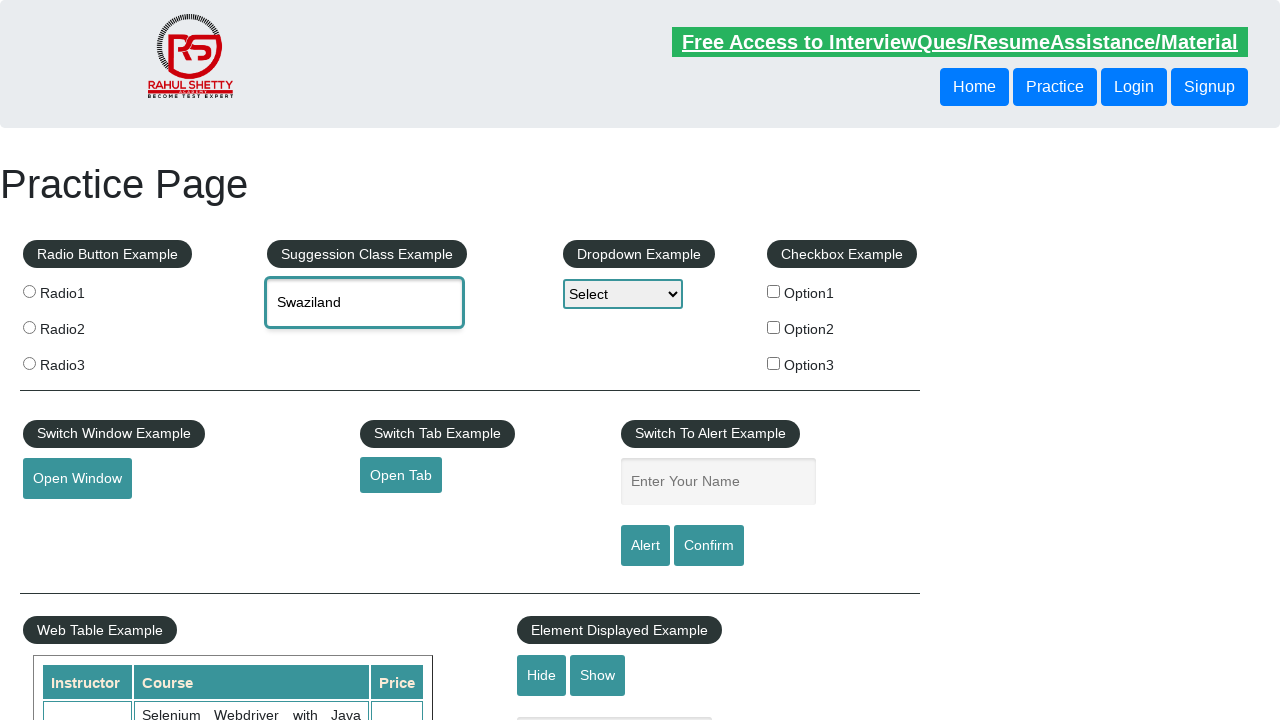

Clicked 'Open Tab' button to open new tab at (401, 475) on #opentab
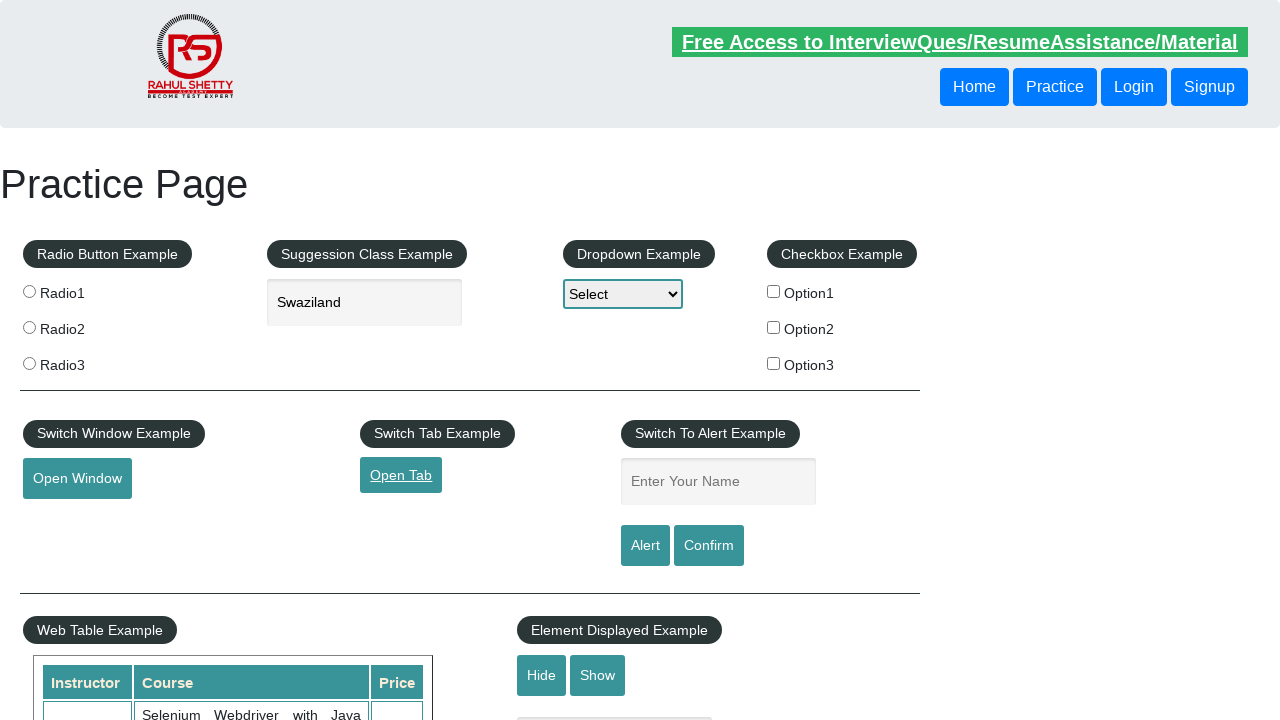

Switched to new tab and waited for page load
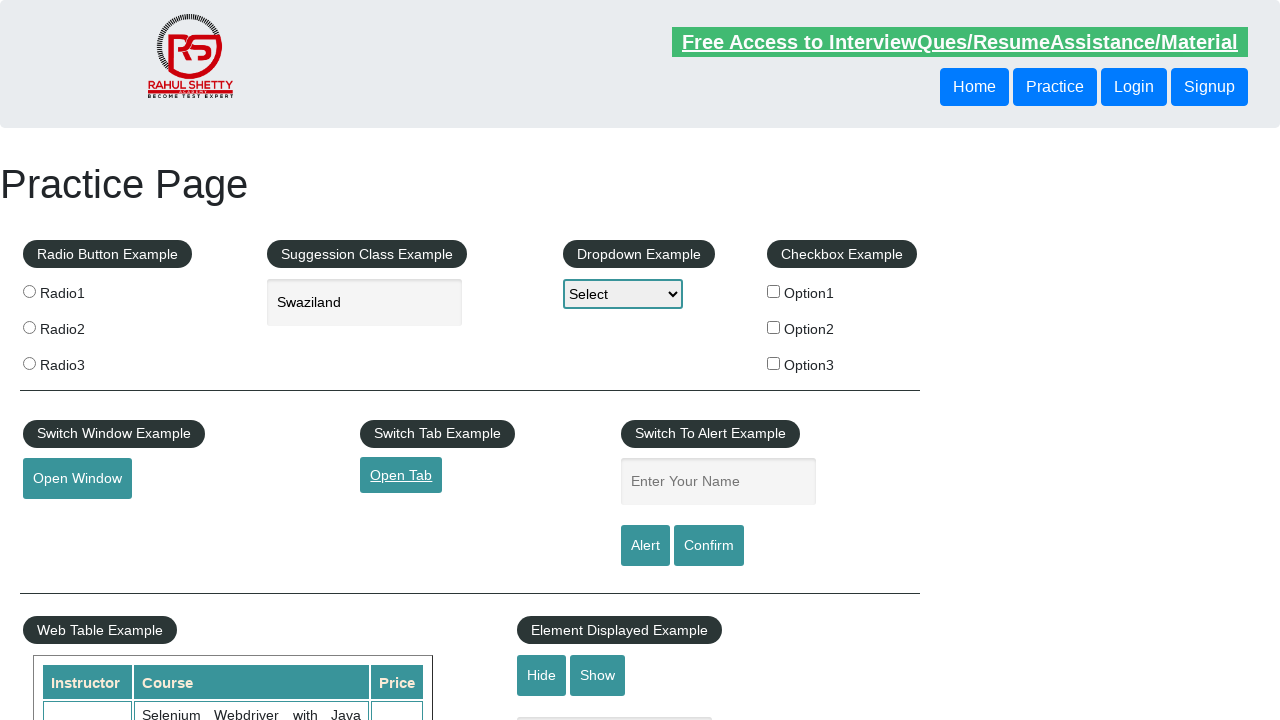

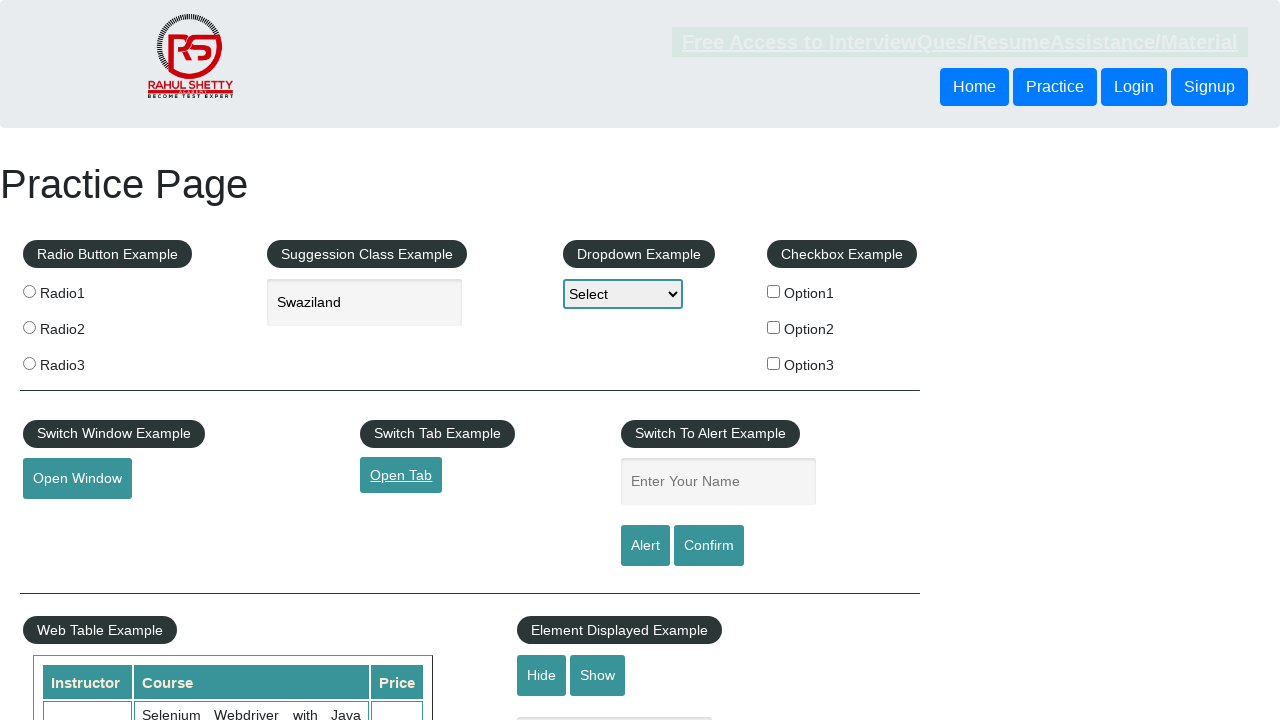